Tests pagination functionality by clicking on page 3 and verifying the first item updates to show item 11

Starting URL: https://pagination.js.org/

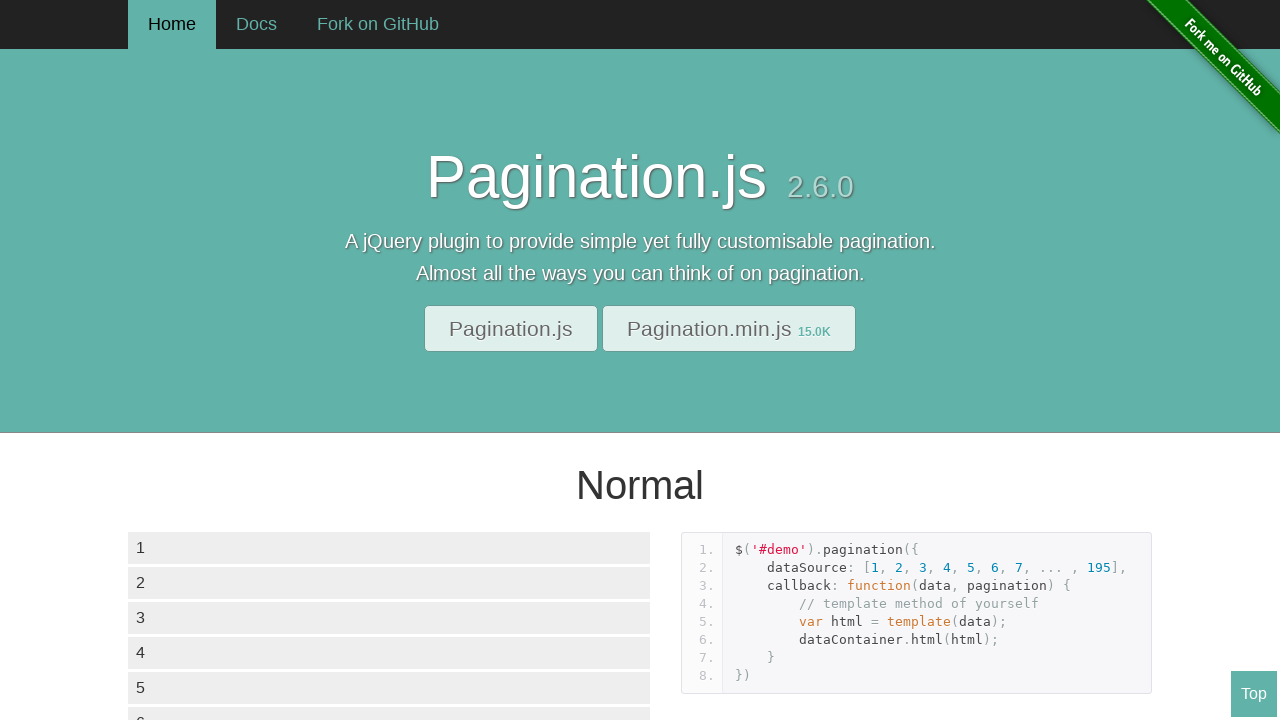

Waited for demo container to load
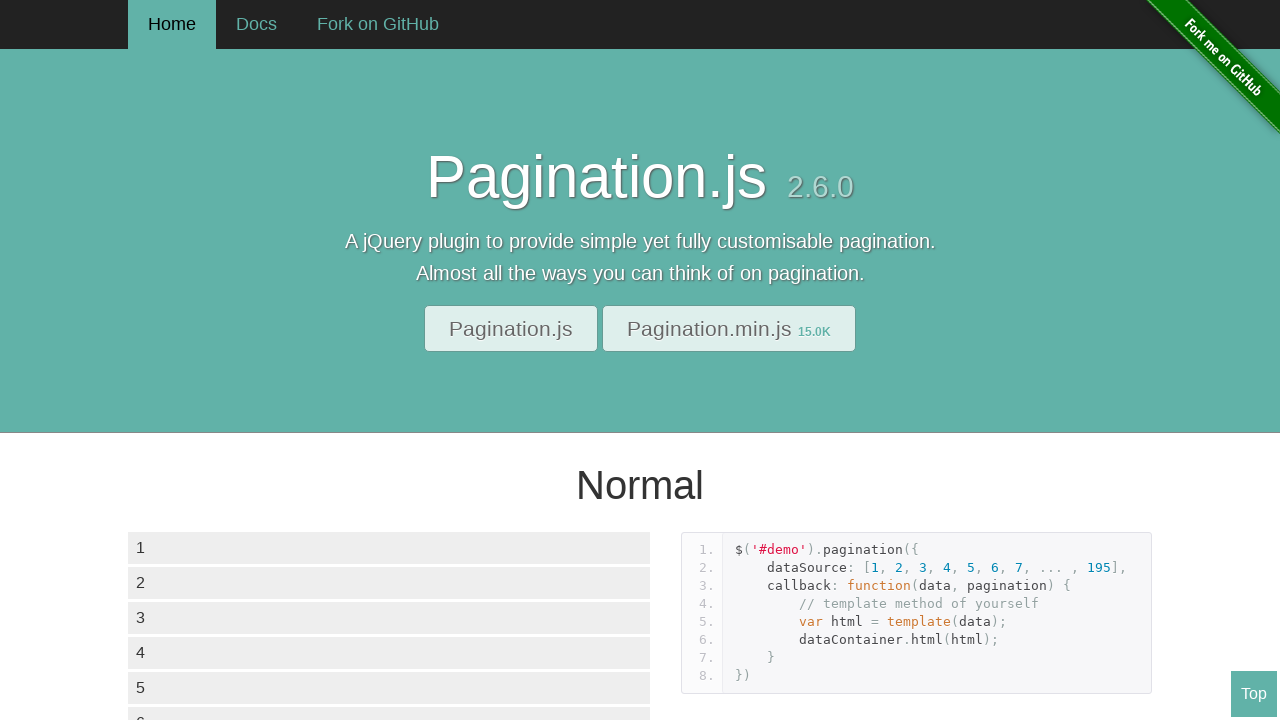

Waited for initial items to load
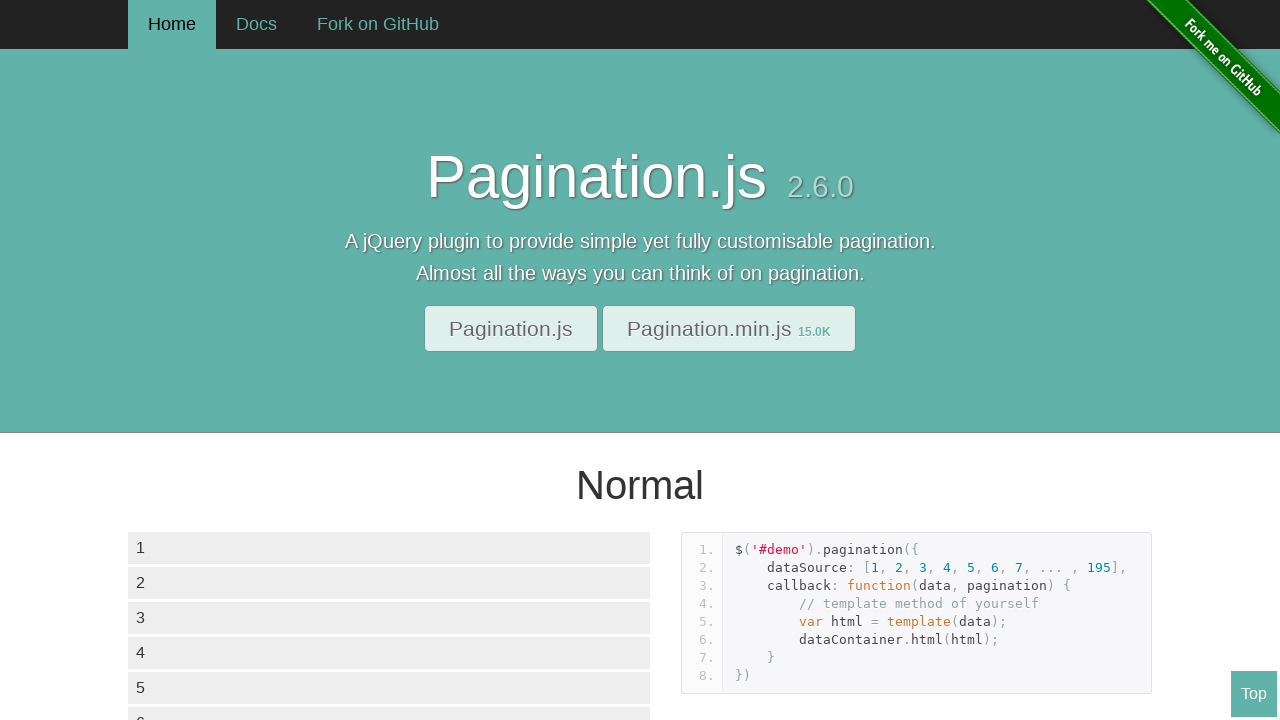

Clicked on page 3 pagination button at (204, 360) on #demo1 .paginationjs-pages ul li >> nth=2
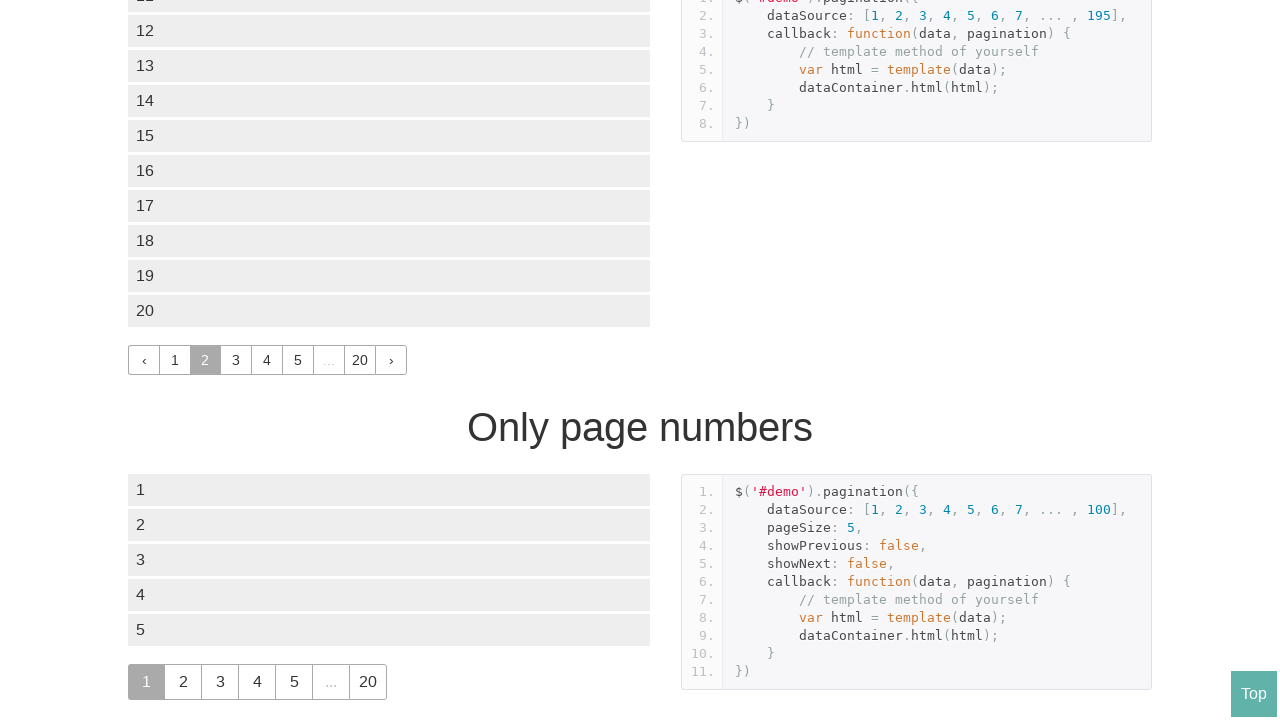

Verified first item updated to show item 11
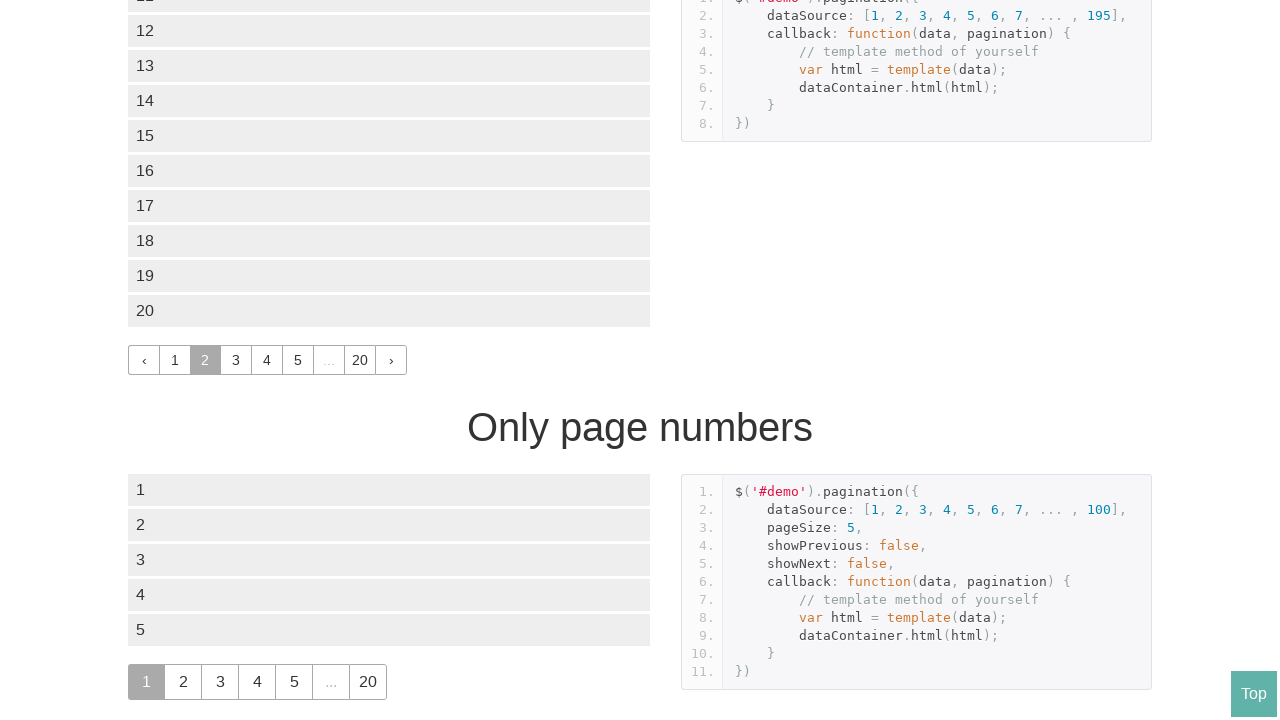

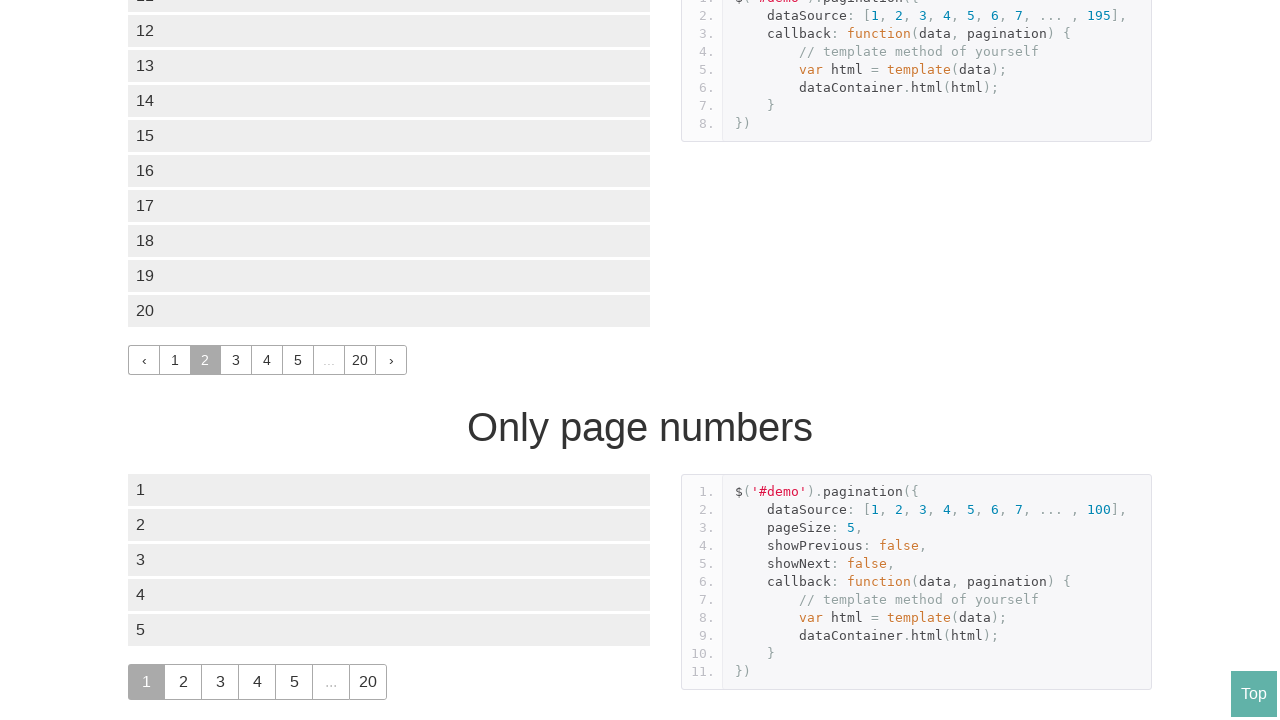